Tests multiple pages of an event management application by navigating to each page and verifying that key UI elements (header, nav) are present and no runtime errors are displayed.

Starting URL: https://goeventversion2-production.up.railway.app

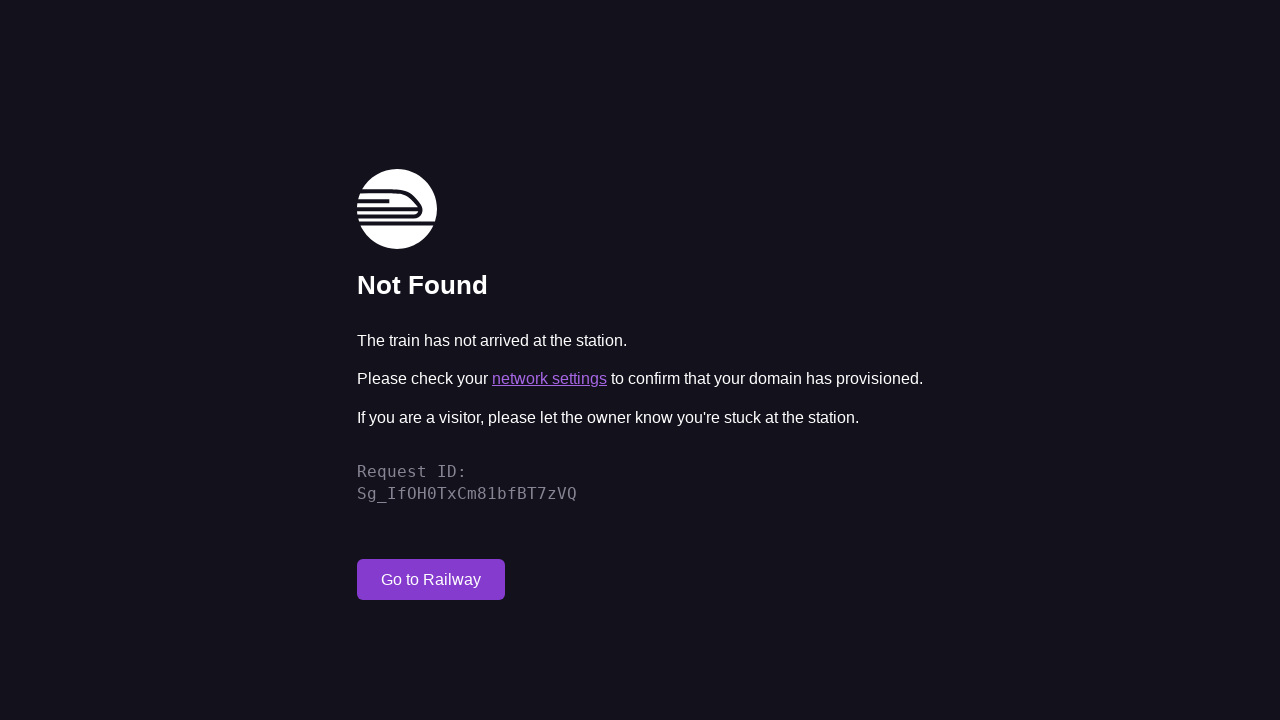

Waited for homepage to fully load (2 seconds)
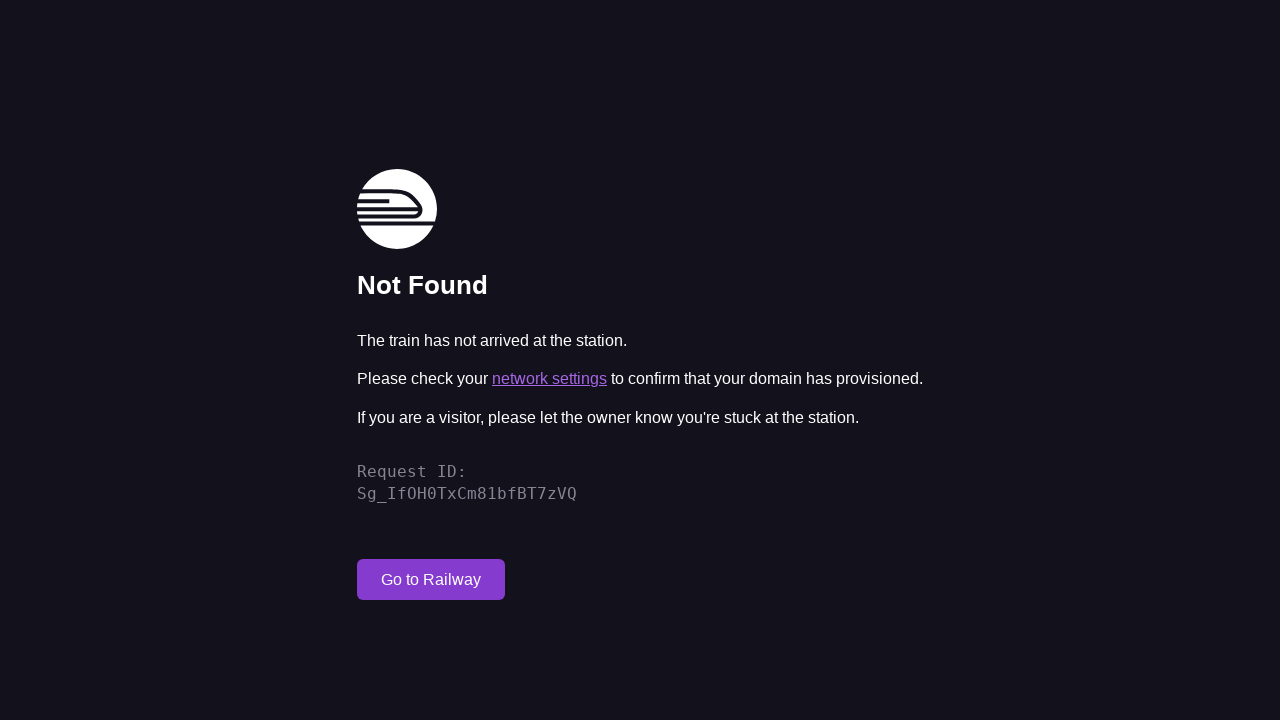

Verified header element is present on homepage
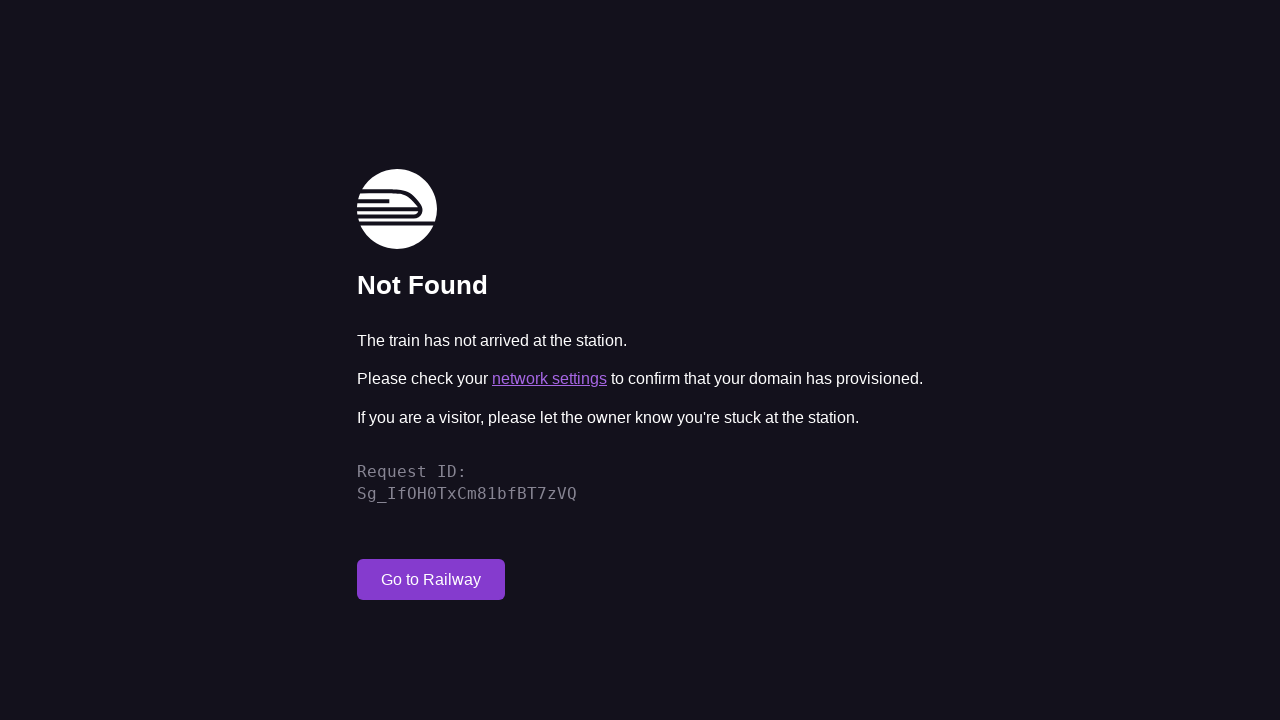

Verified nav element is present on homepage
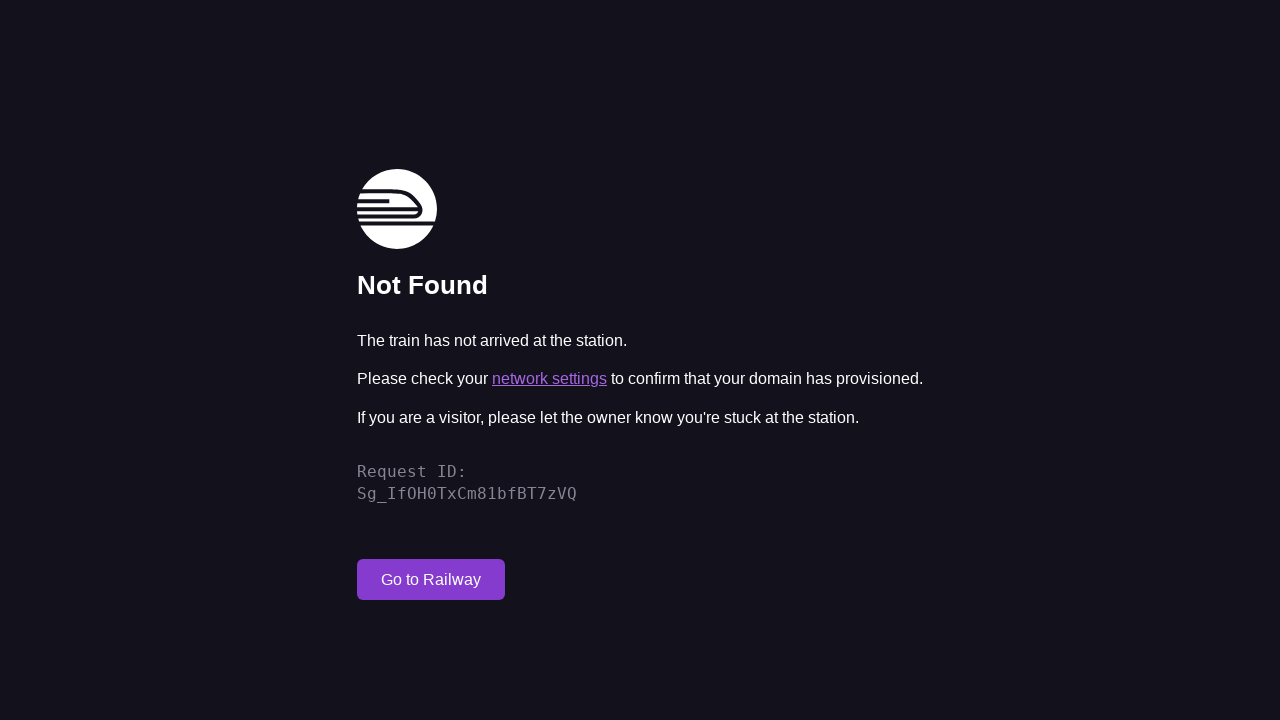

Navigated to Events List page
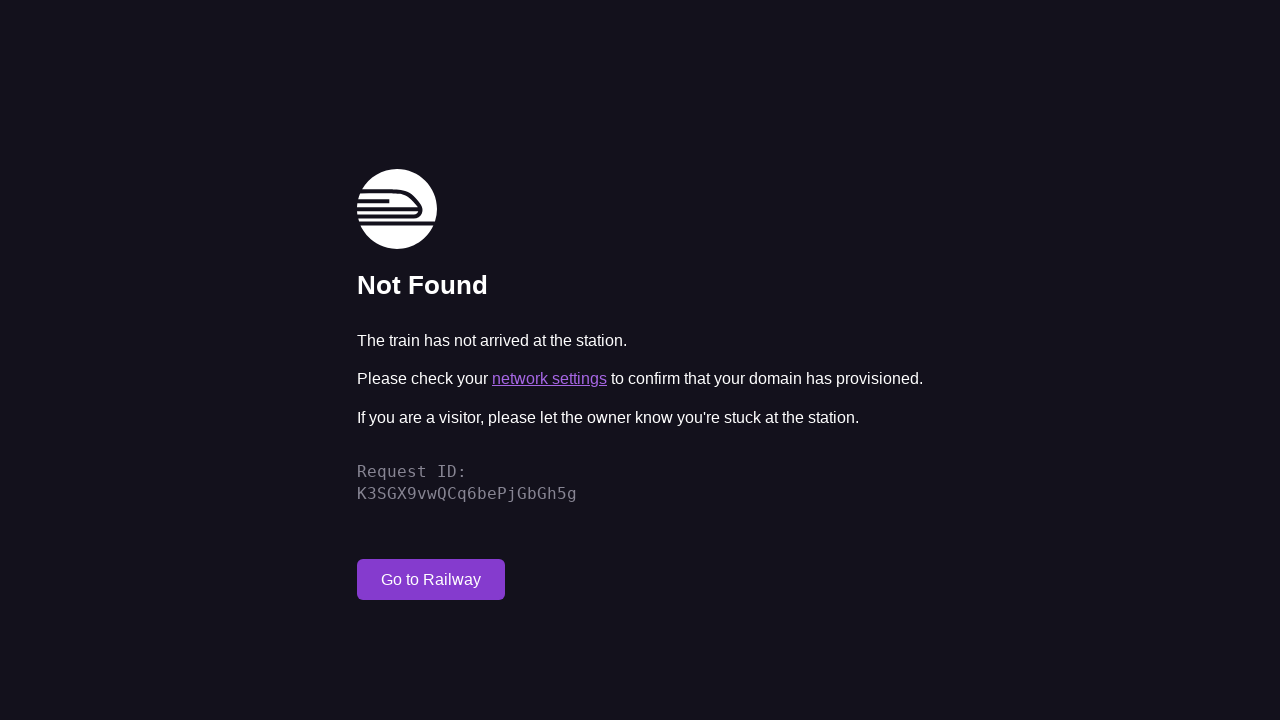

Waited for Events List page to fully load (2 seconds)
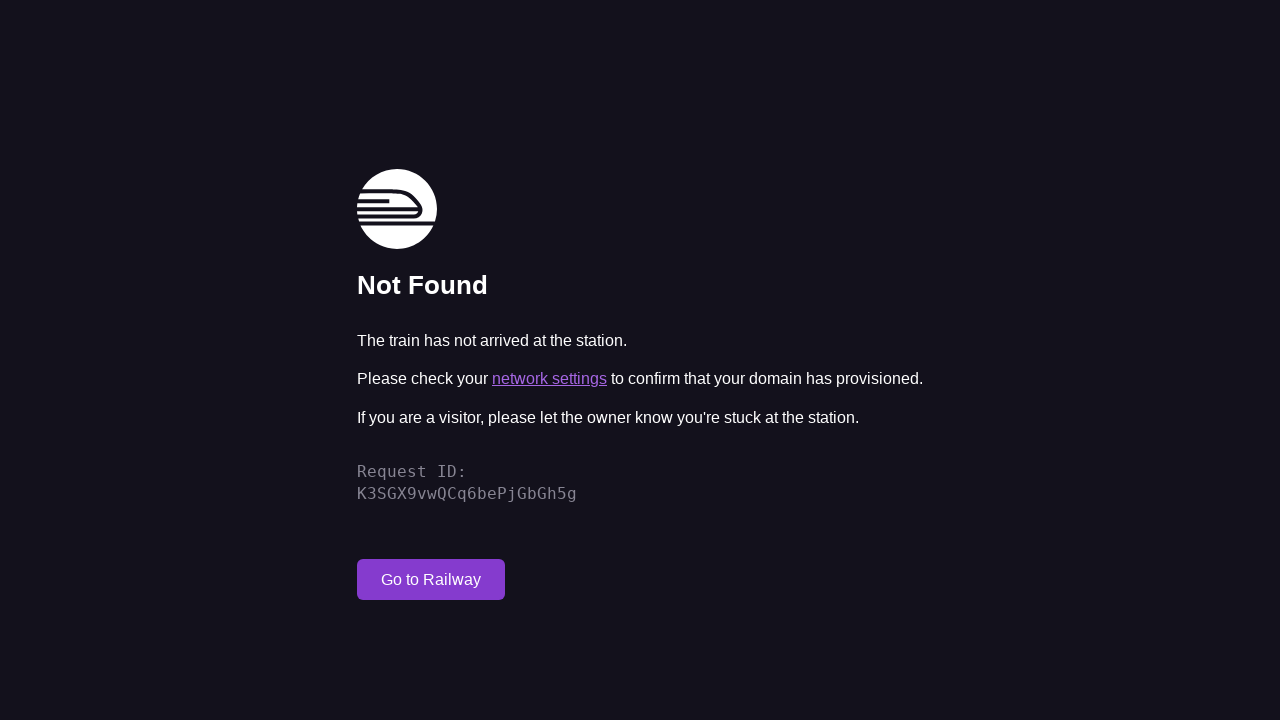

Verified header element is present on Events List page
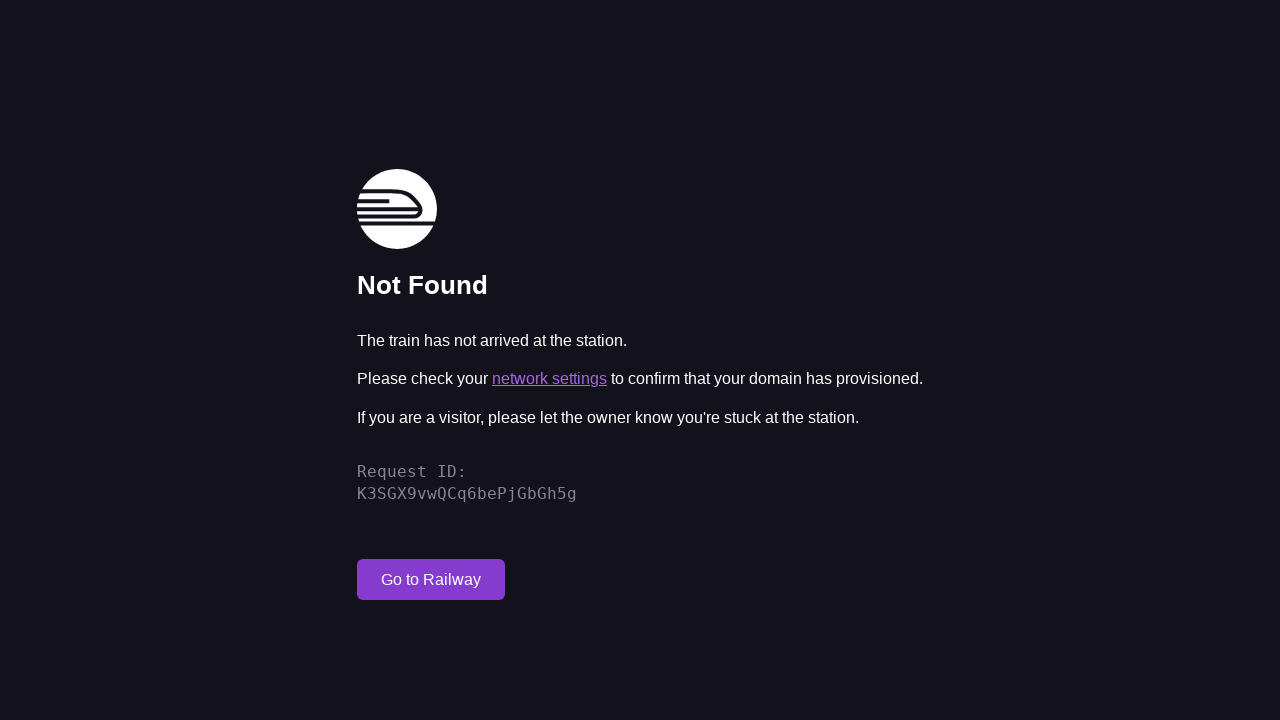

Navigated to Venues List page
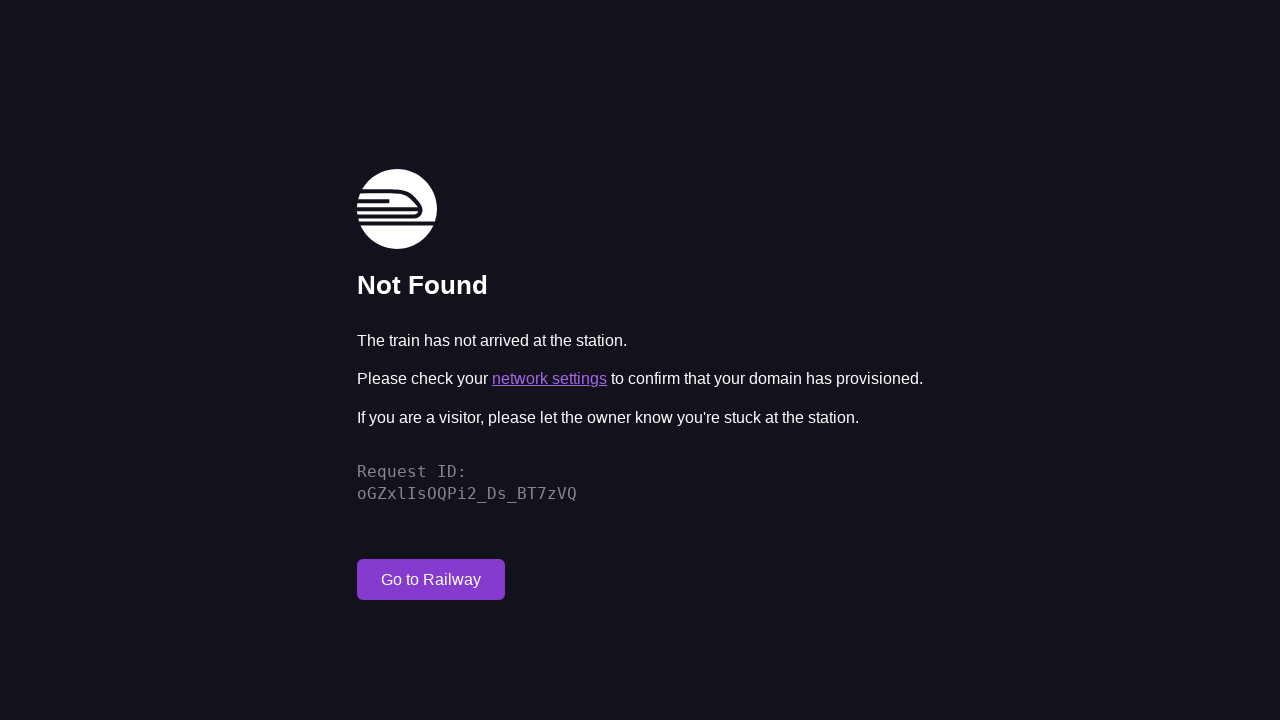

Waited for Venues List page to fully load (2 seconds)
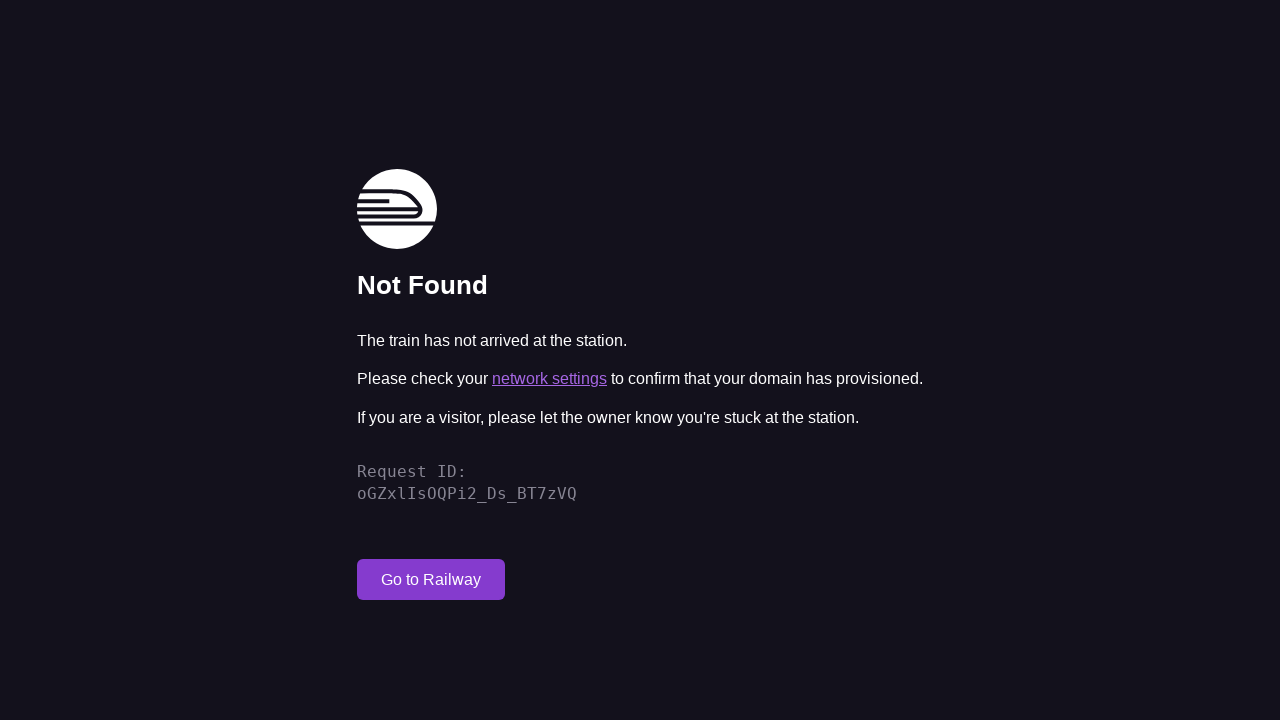

Verified header element is present on Venues List page
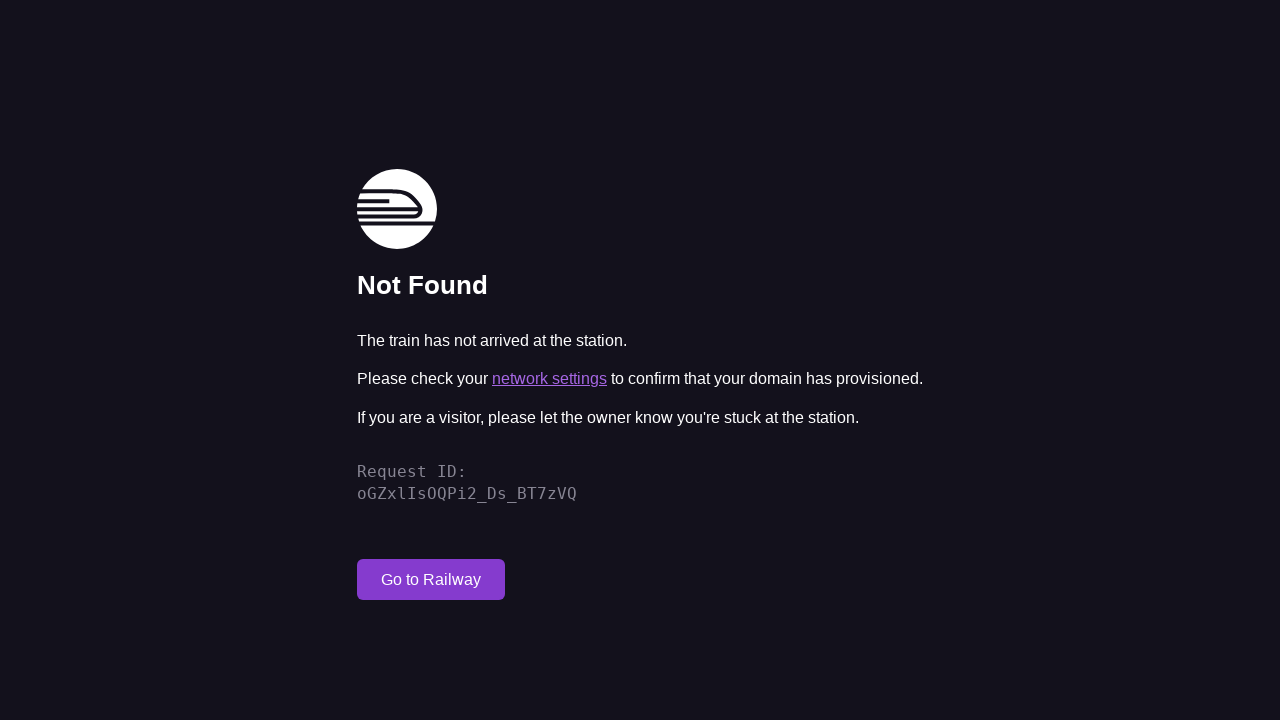

Navigated to Performers List page
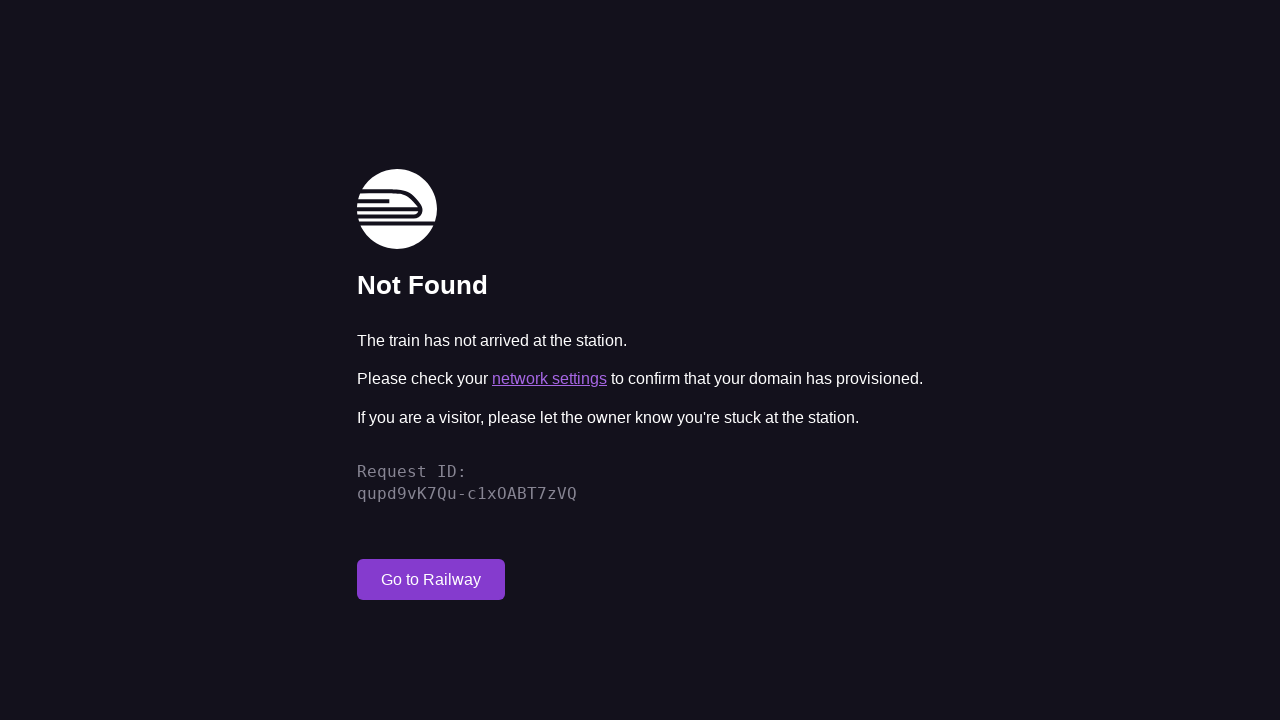

Waited for Performers List page to fully load (2 seconds)
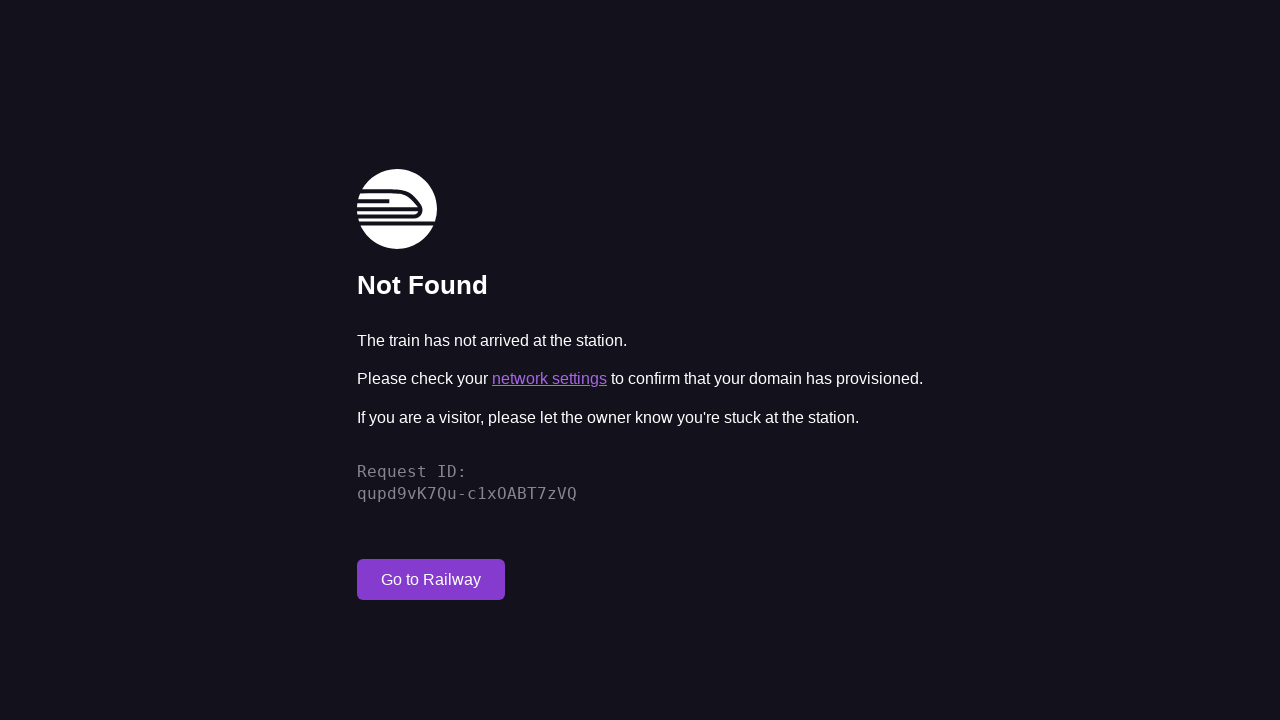

Verified header element is present on Performers List page
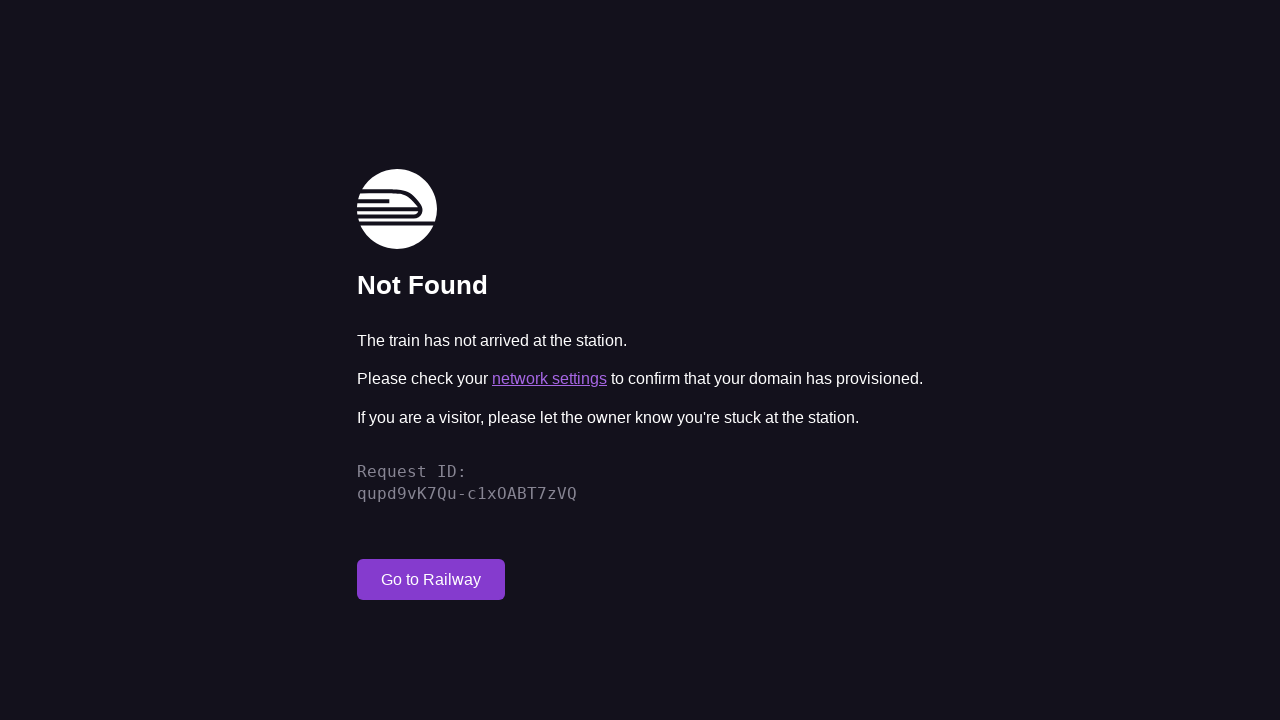

Navigated to Book-it page
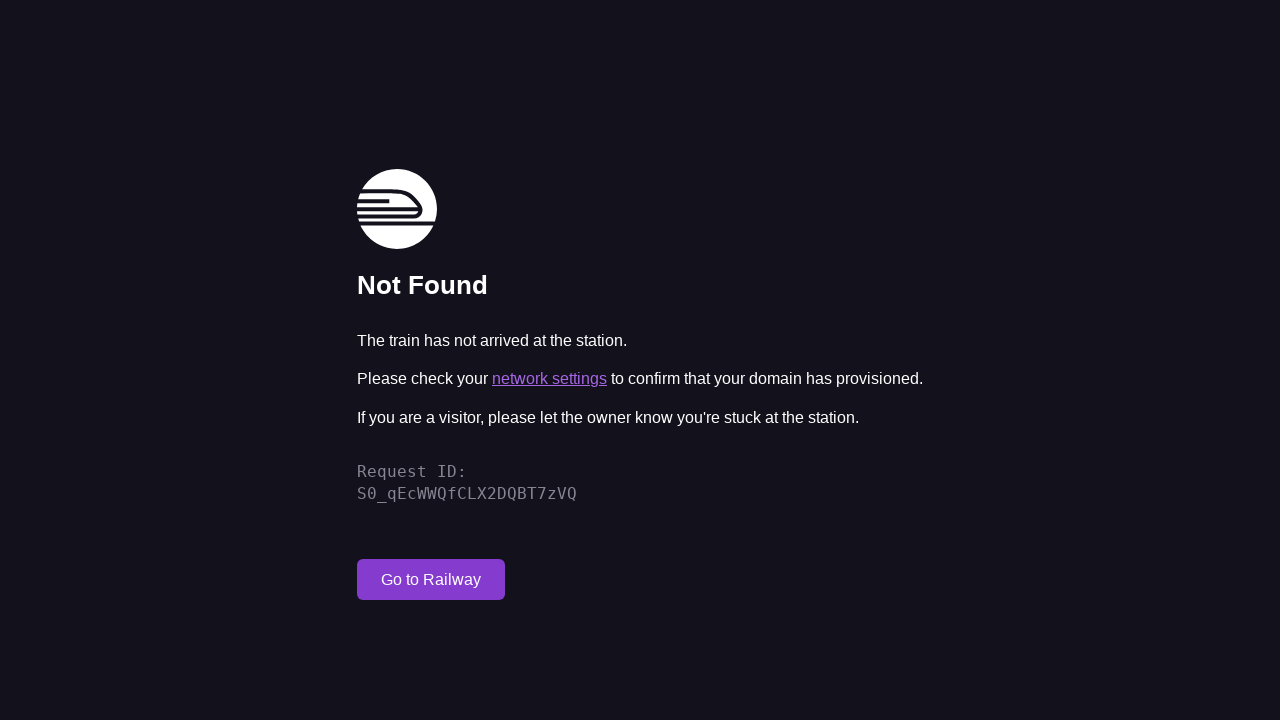

Waited for Book-it page to fully load (2 seconds)
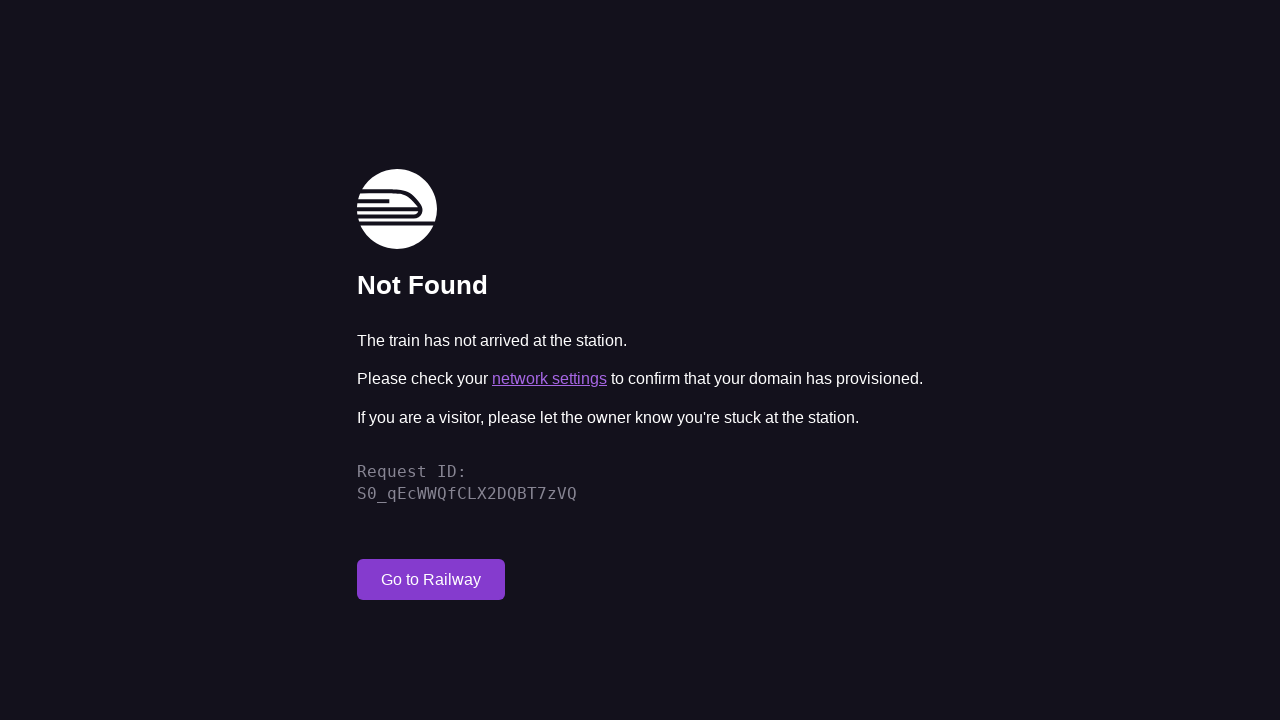

Verified header element is present on Book-it page
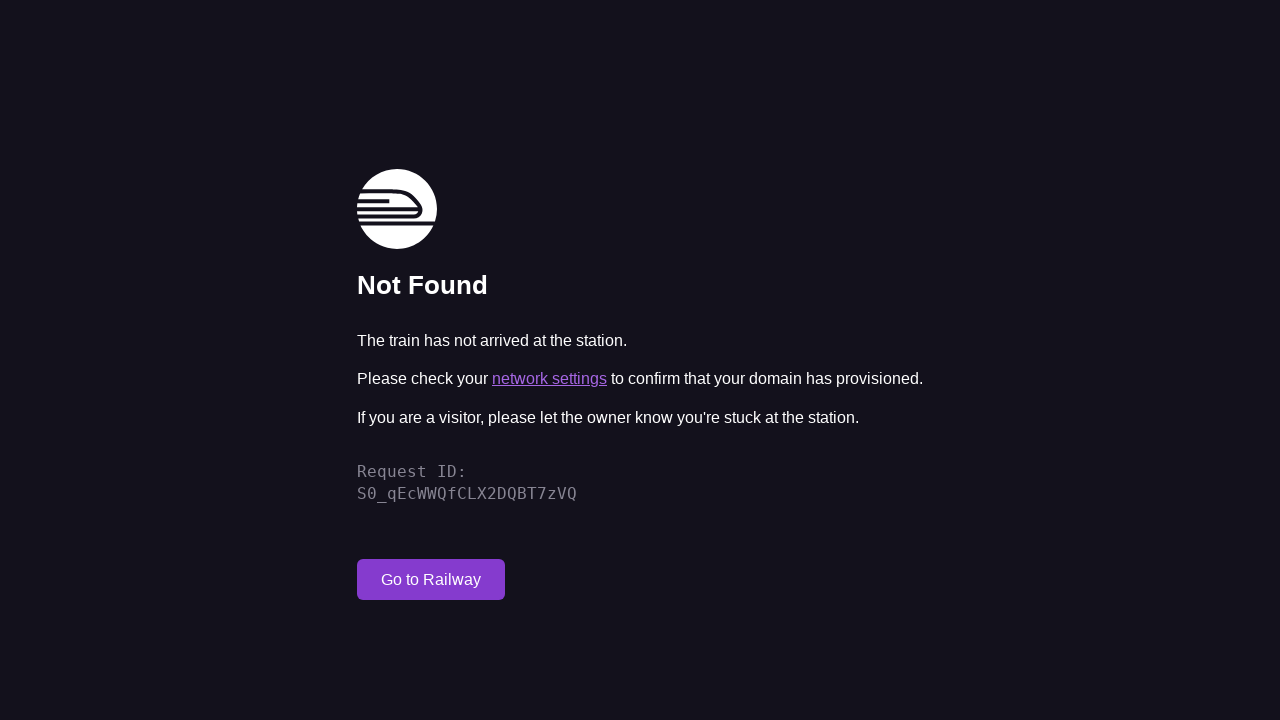

Navigated to Hubs page
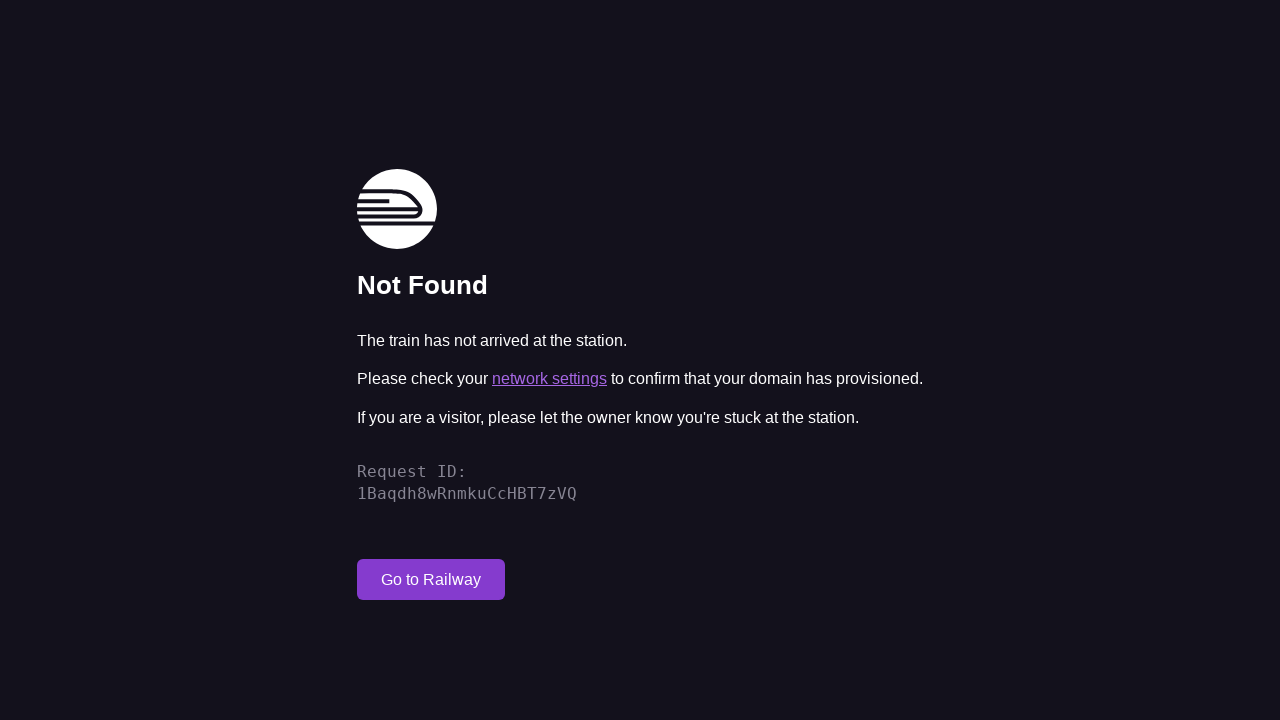

Waited for Hubs page to fully load (2 seconds)
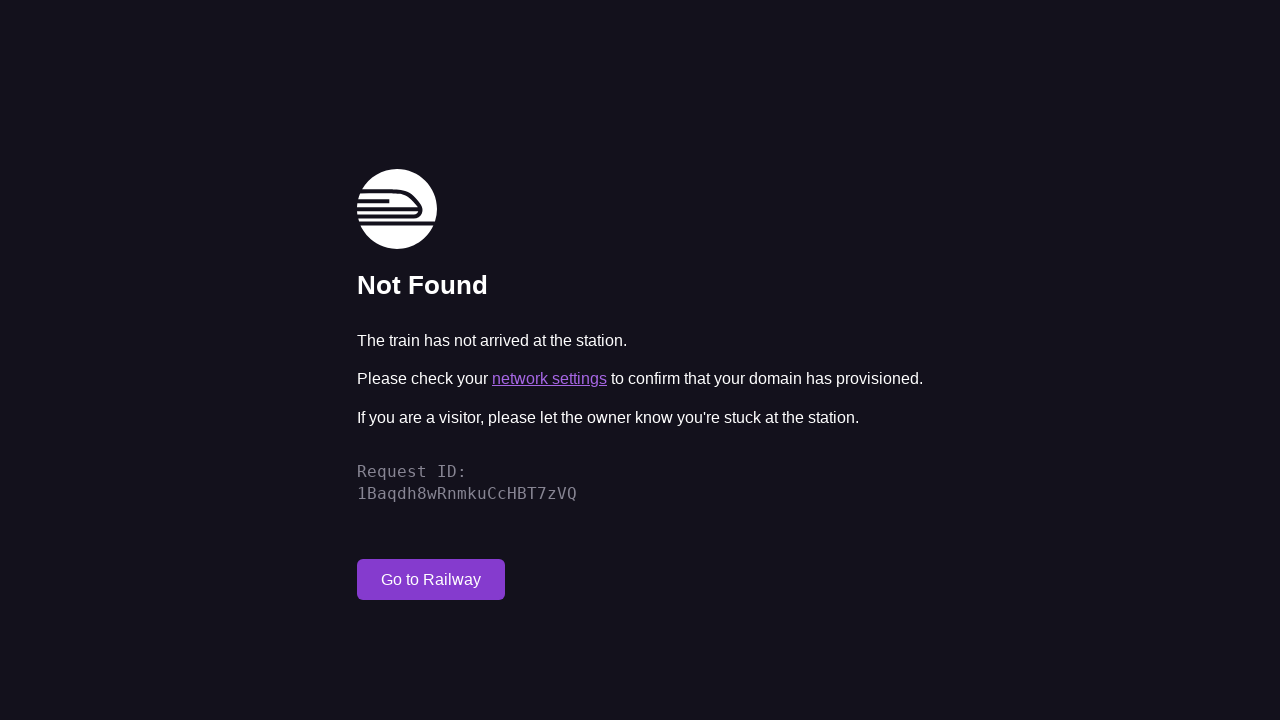

Verified header element is present on Hubs page
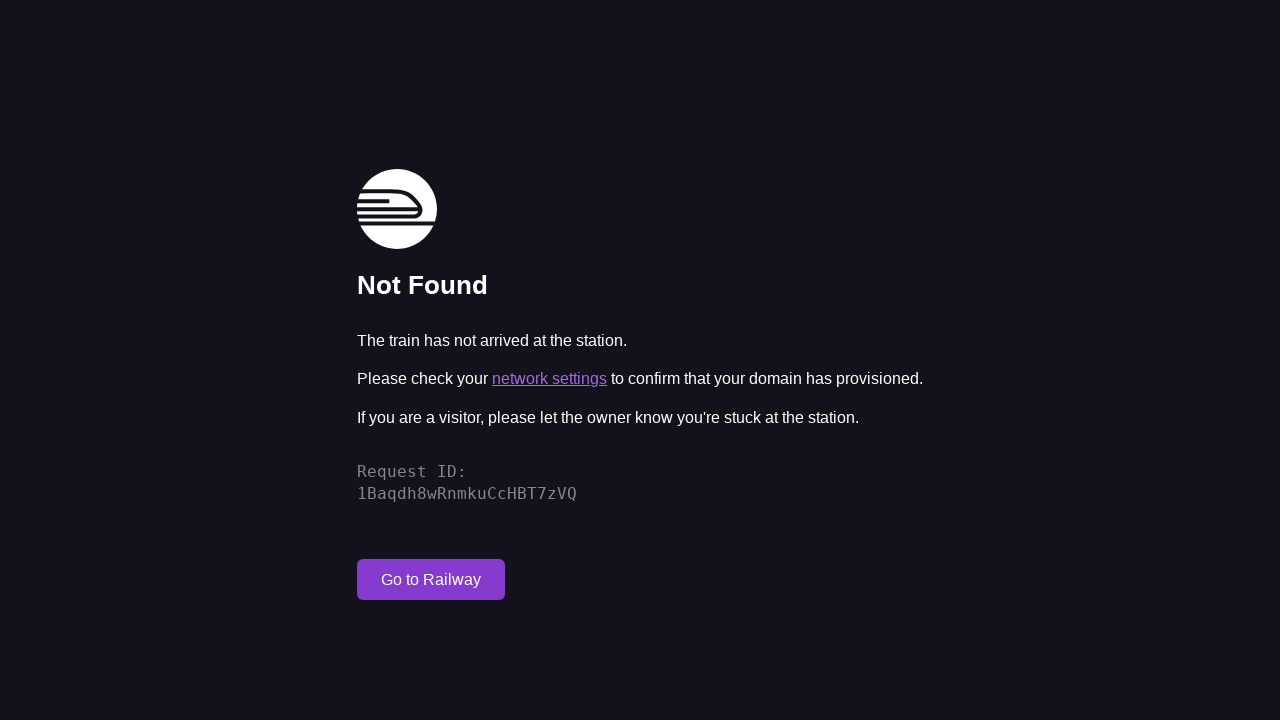

Navigated to Calendars page
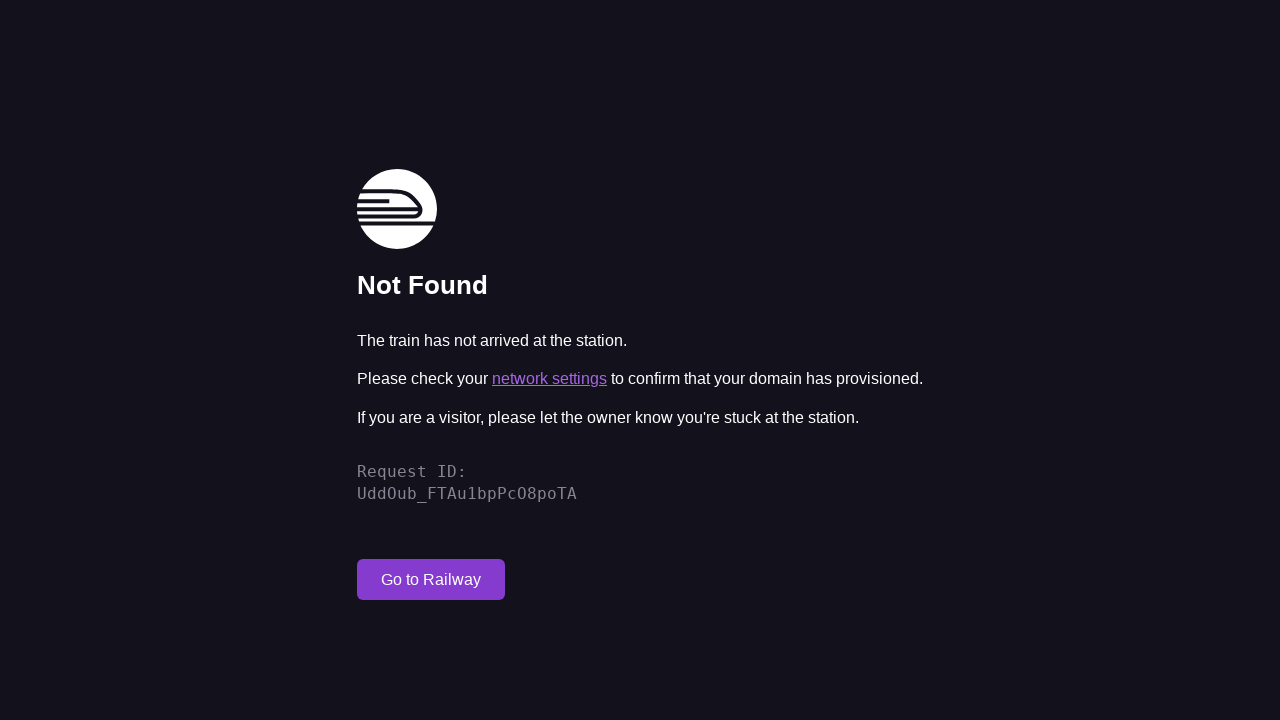

Waited for Calendars page to fully load (2 seconds)
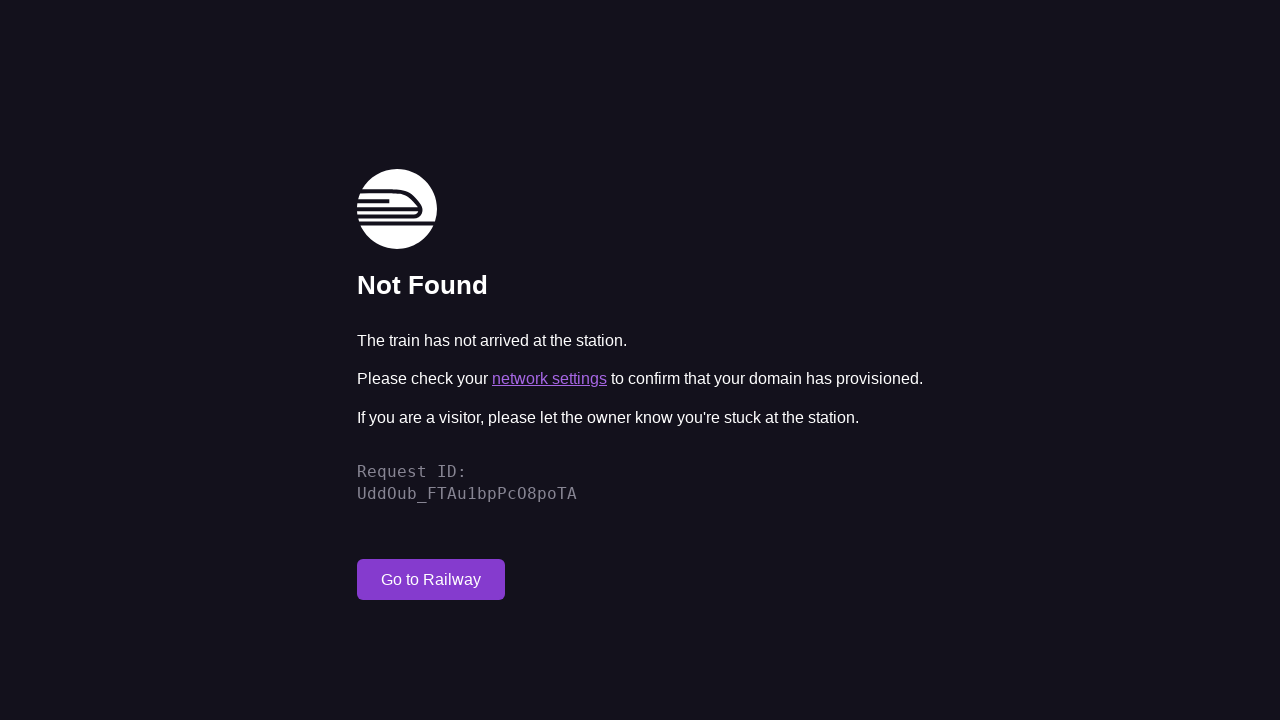

Verified header element is present on Calendars page
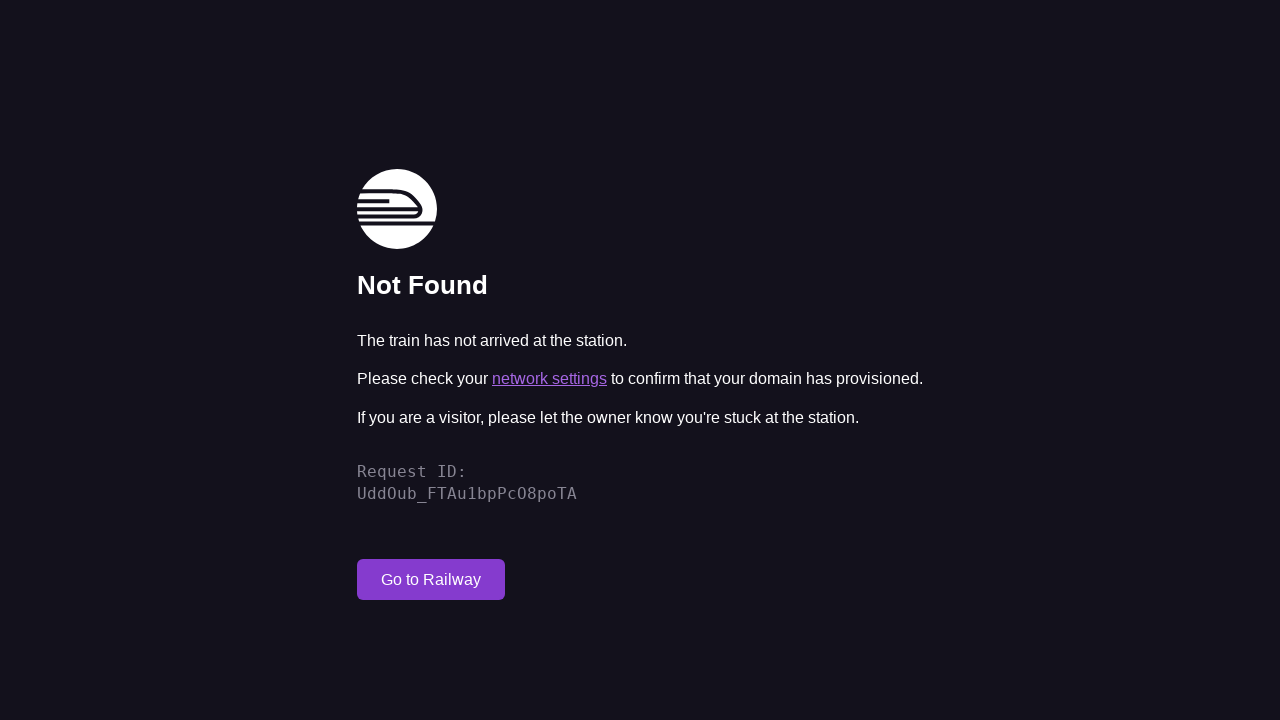

Navigated to Event Detail page (ID: 1)
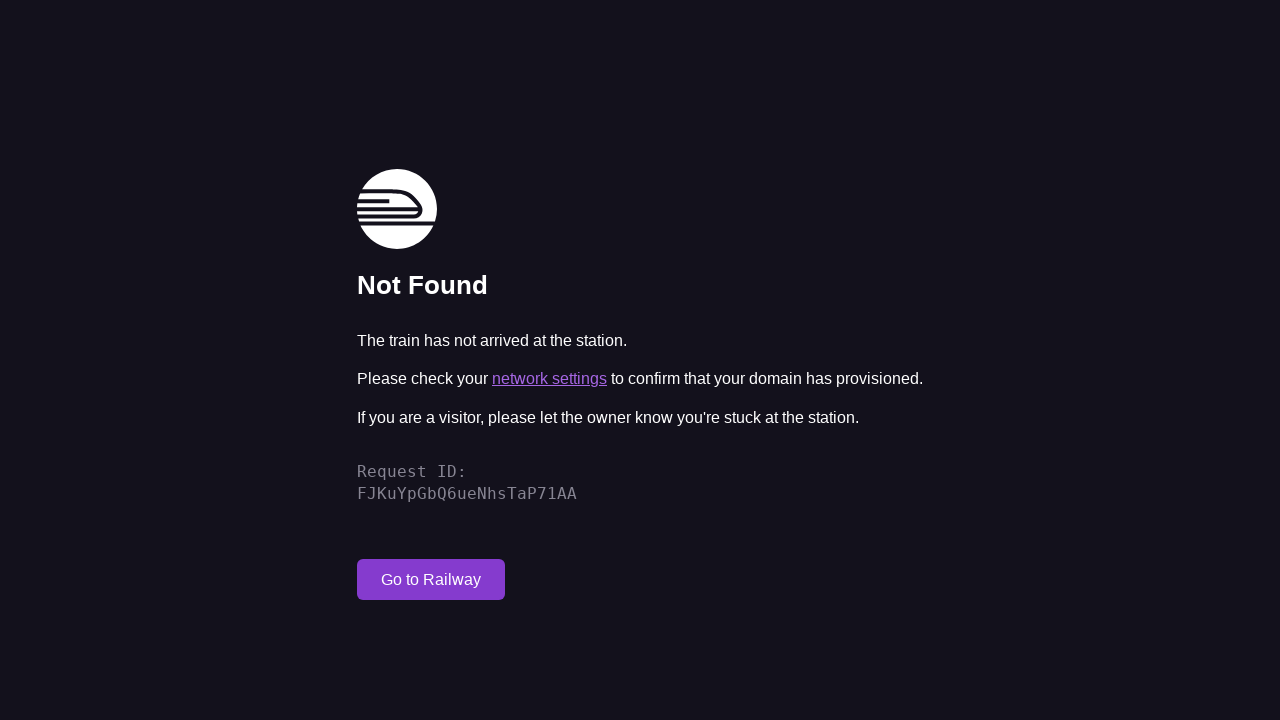

Waited for Event Detail page to fully load (2 seconds)
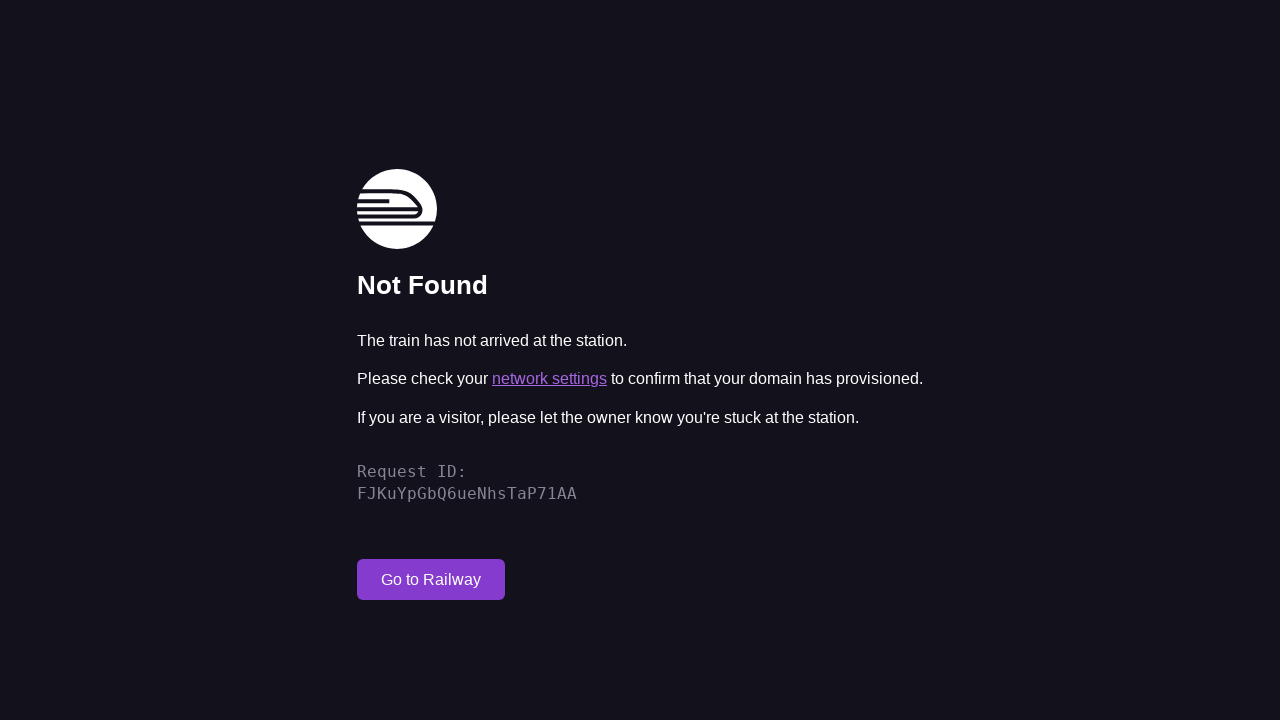

Navigated to Venue Detail page (ID: 1)
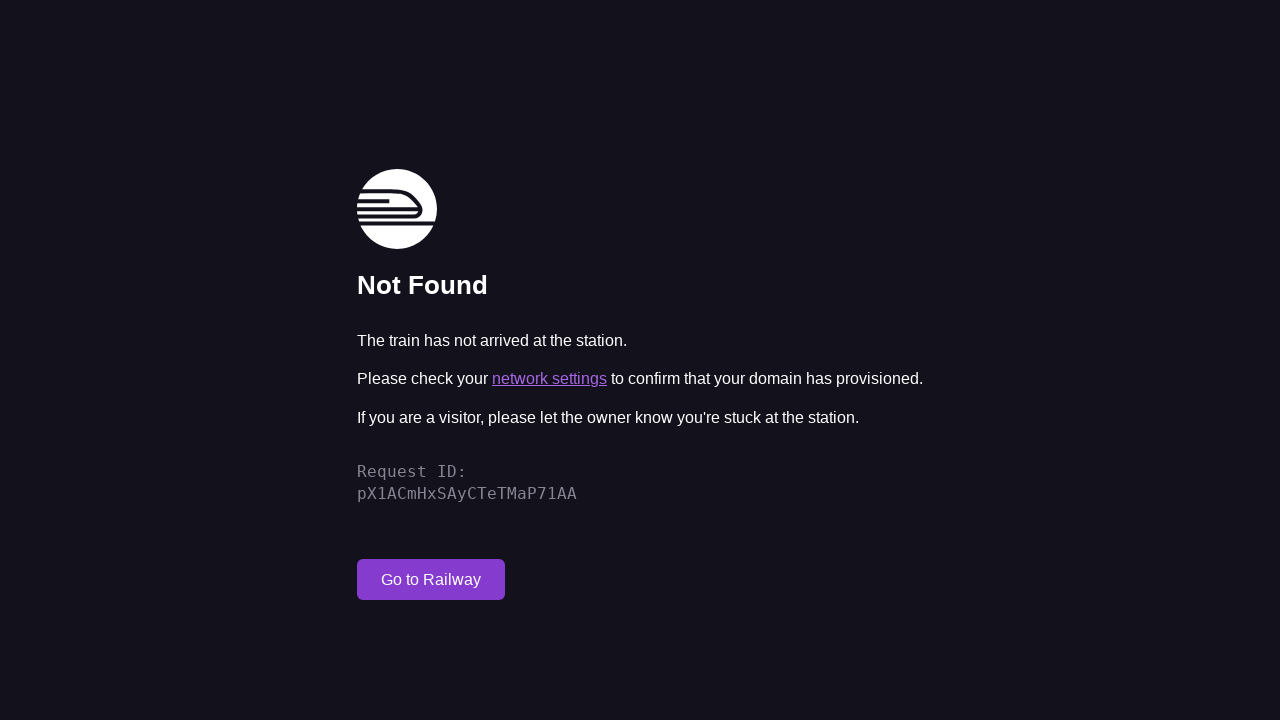

Waited for Venue Detail page to fully load (2 seconds)
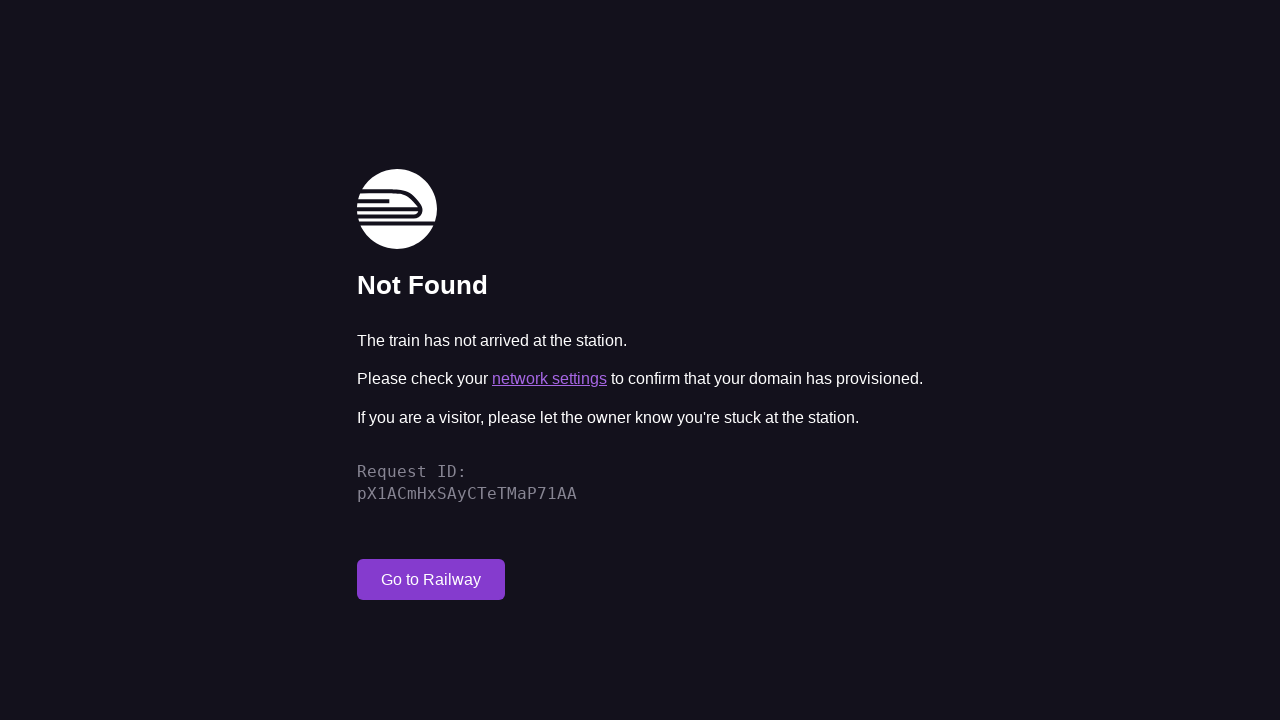

Navigated to Performer Detail page (ID: 1)
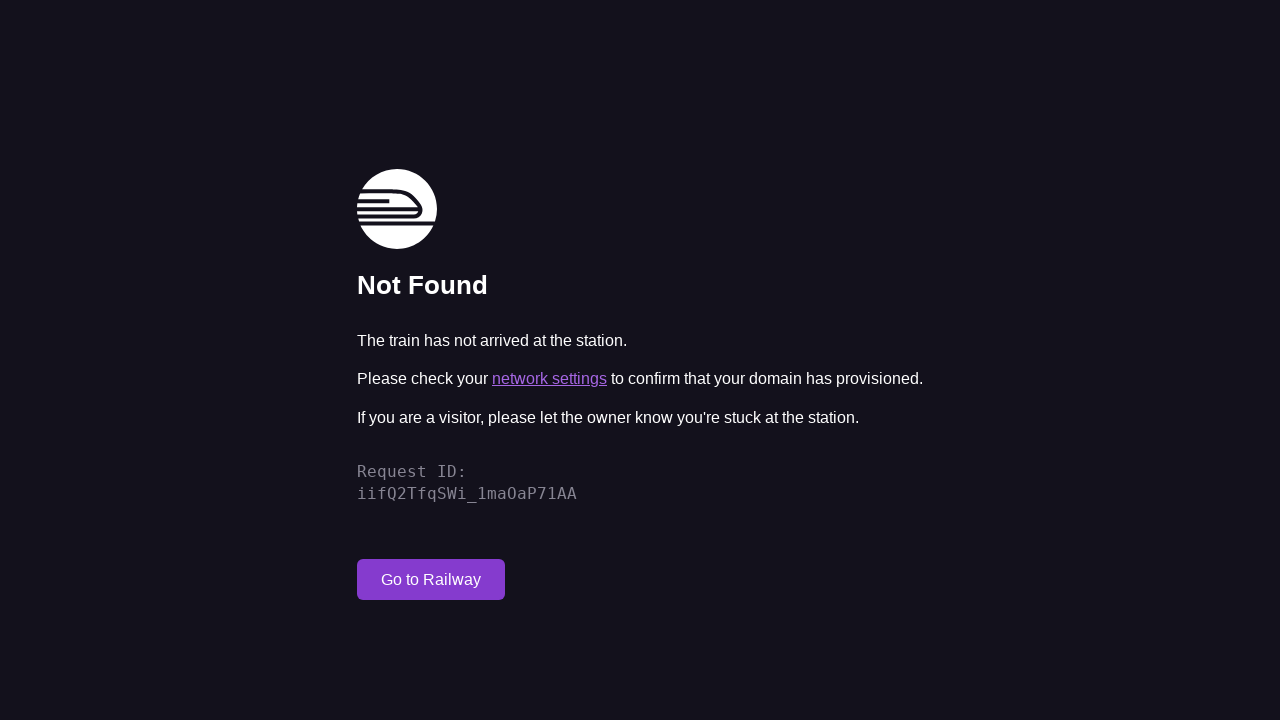

Waited for Performer Detail page to fully load (2 seconds)
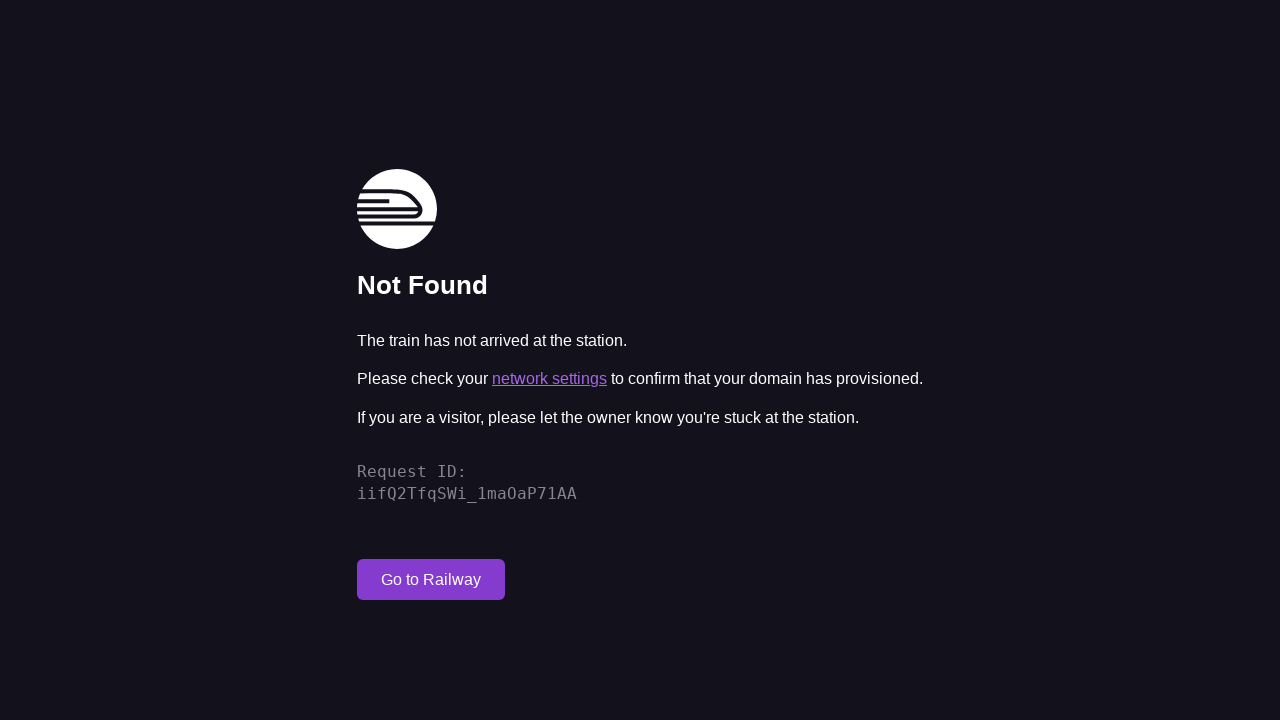

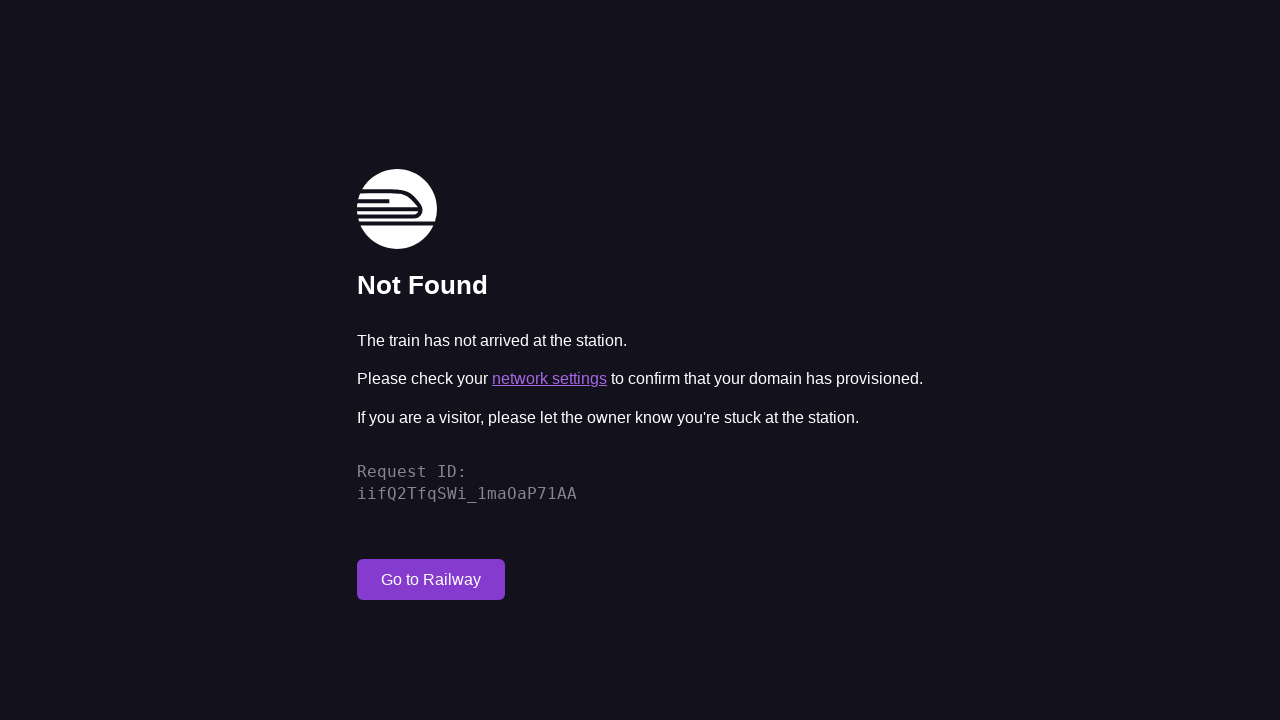